Tests mouse hover functionality by hovering over multiple figure elements to reveal hidden user captions

Starting URL: https://the-internet.herokuapp.com/hovers

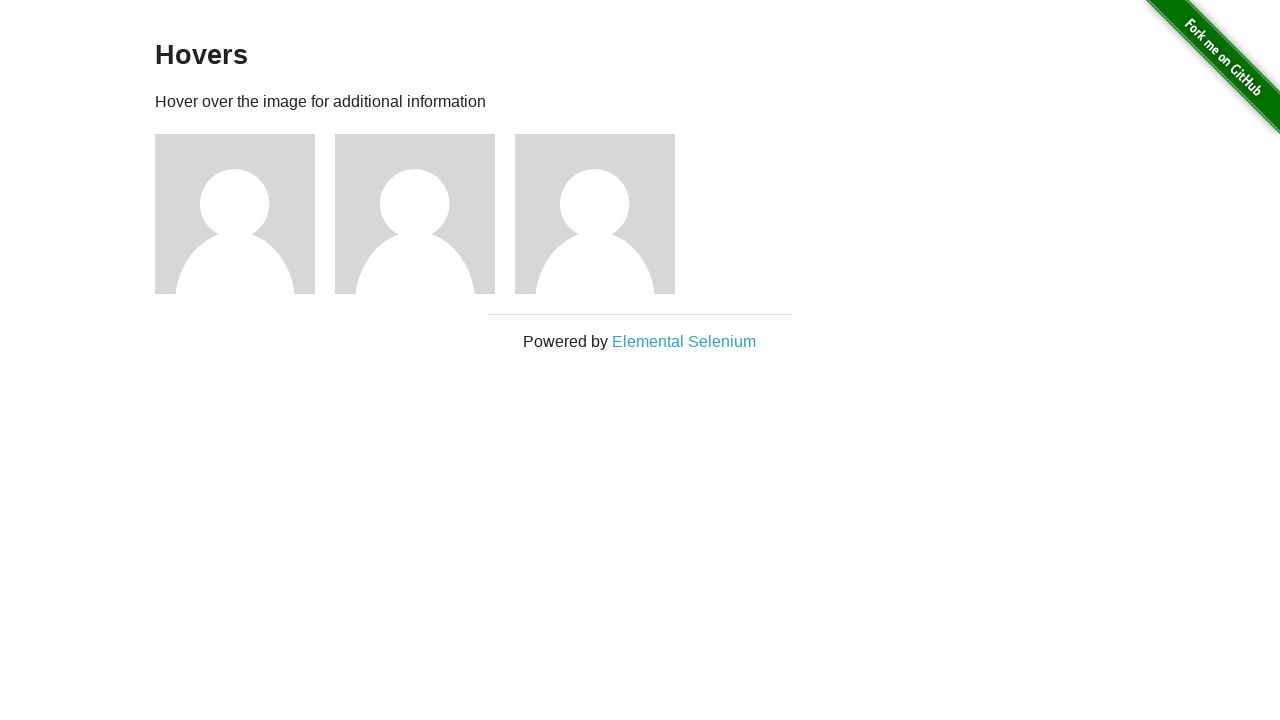

Navigated to hovers page
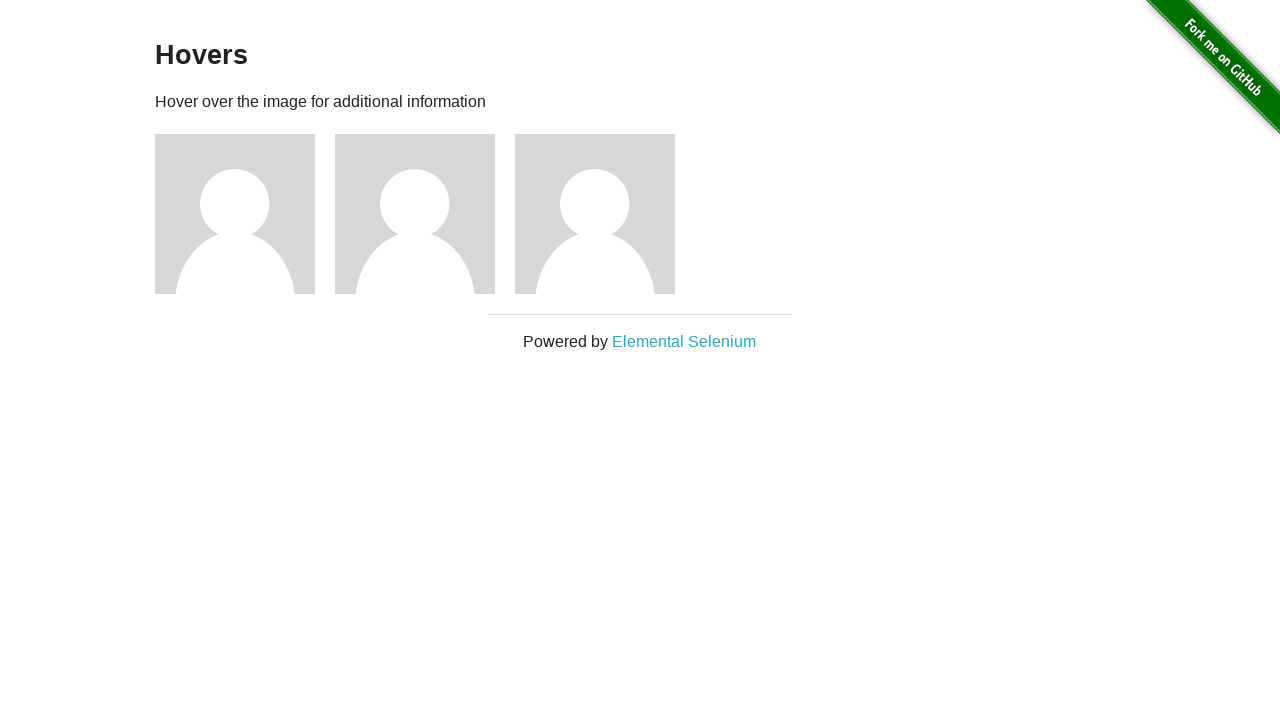

Located all figure elements on the page
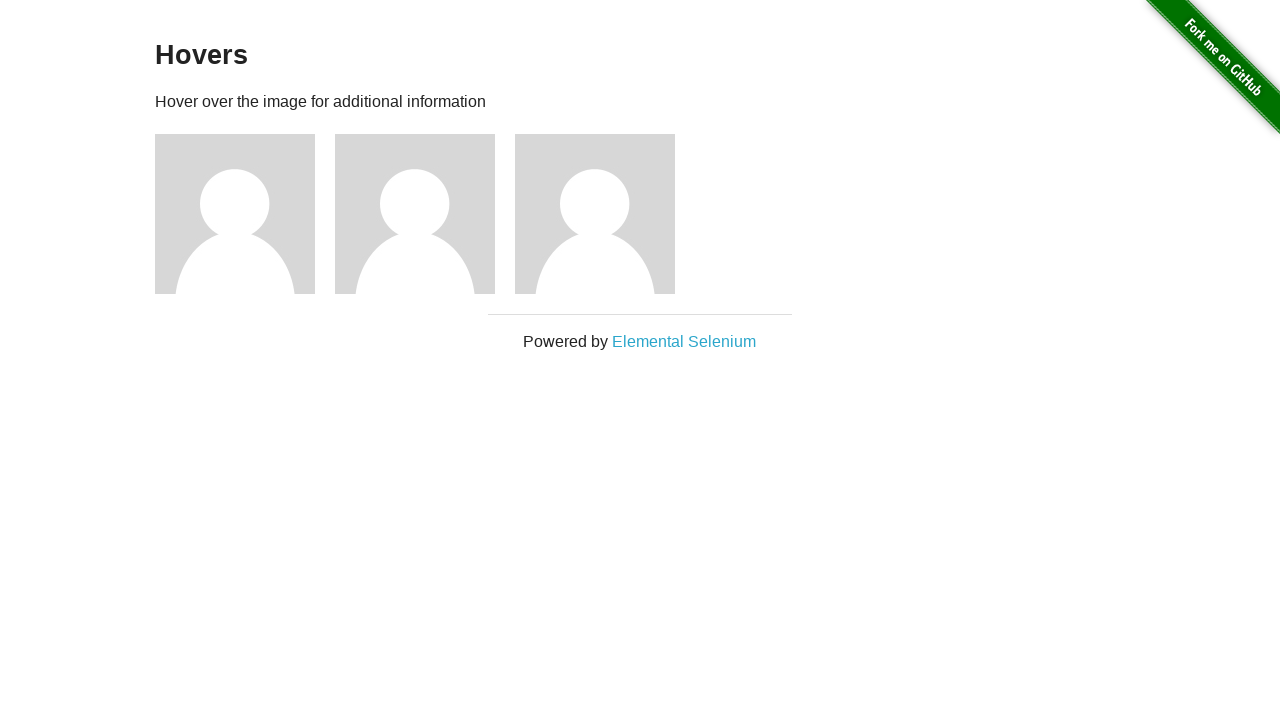

Located image element within figure
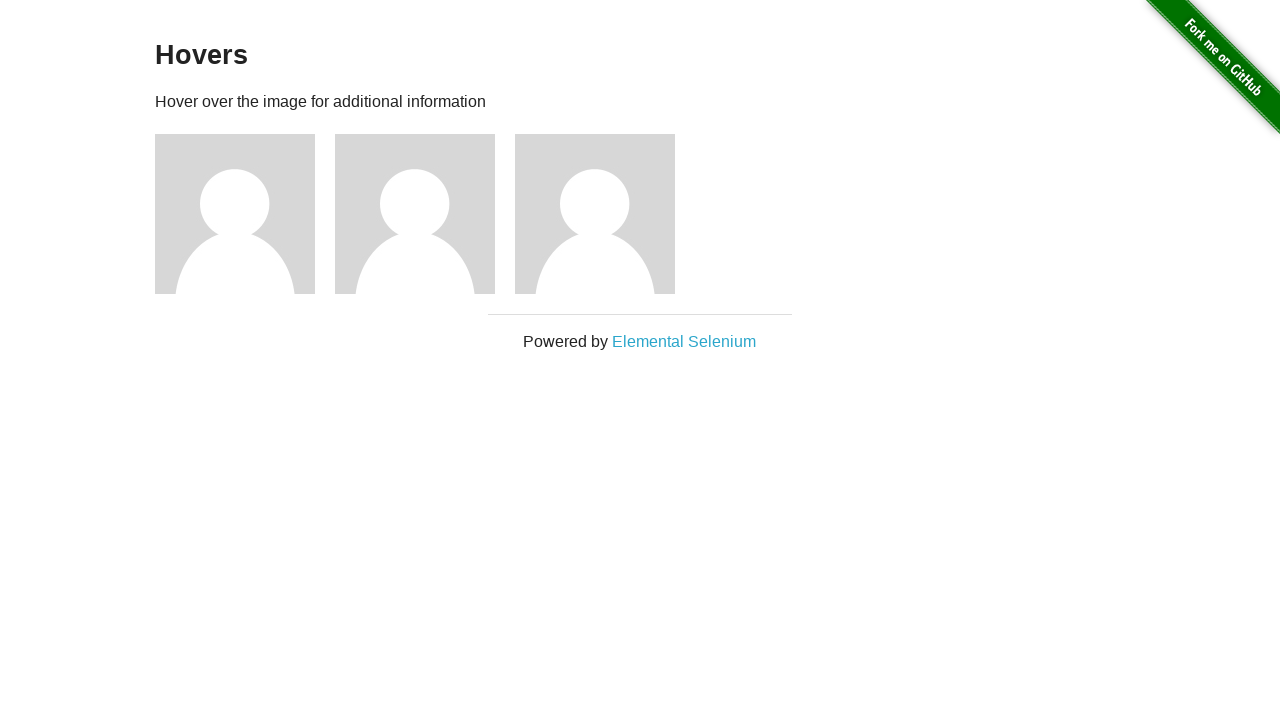

Hovered over image to reveal hidden user caption at (235, 214) on .figure >> nth=0 >> img
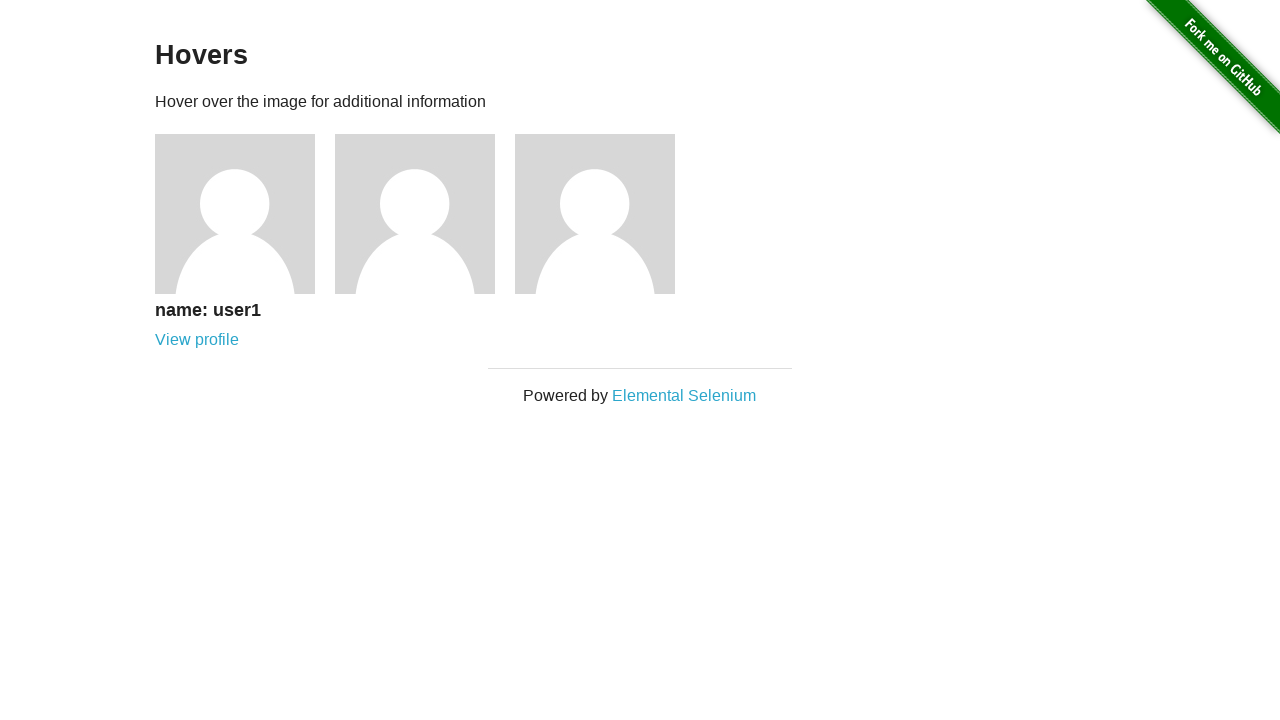

Waited for hover effect to be visible
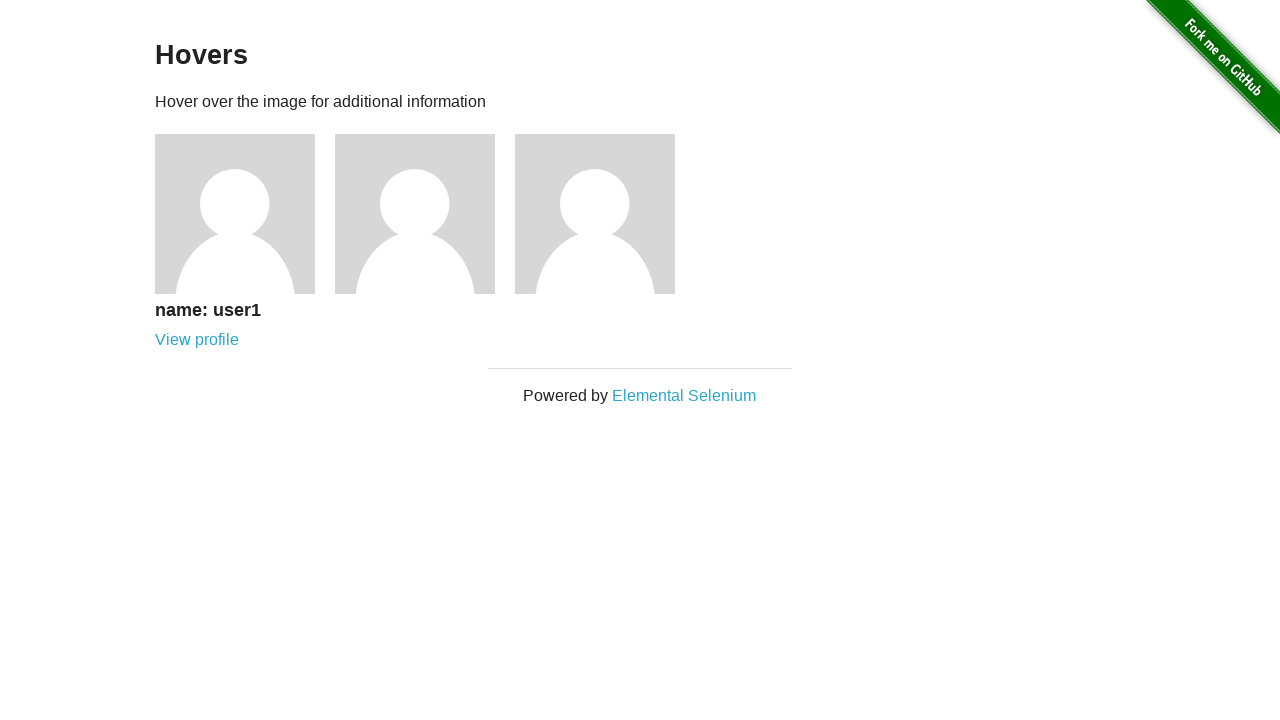

Located image element within figure
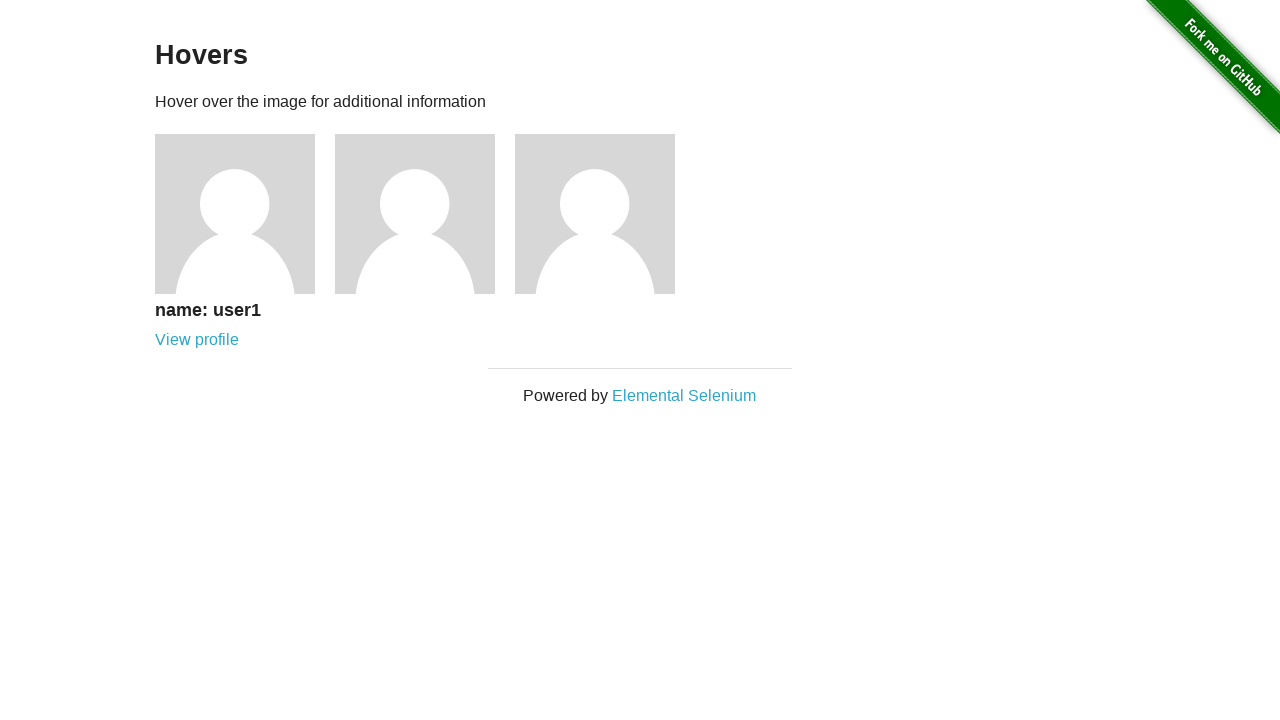

Hovered over image to reveal hidden user caption at (415, 214) on .figure >> nth=1 >> img
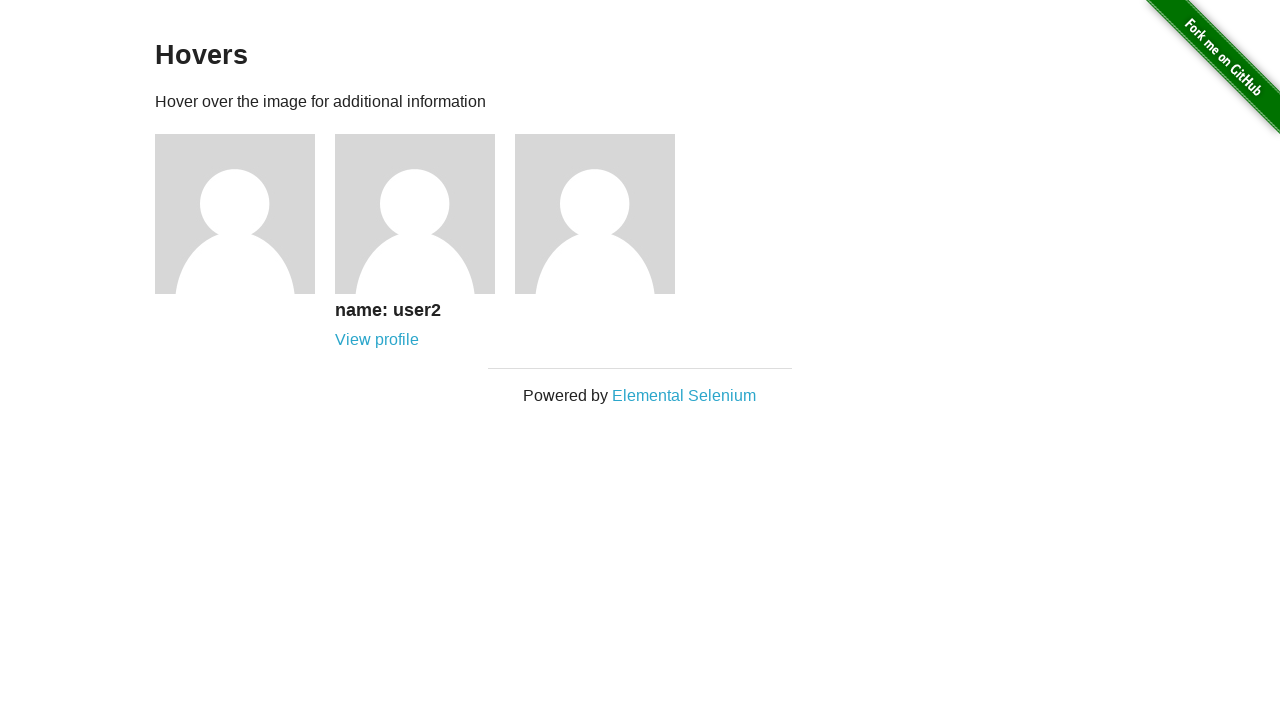

Waited for hover effect to be visible
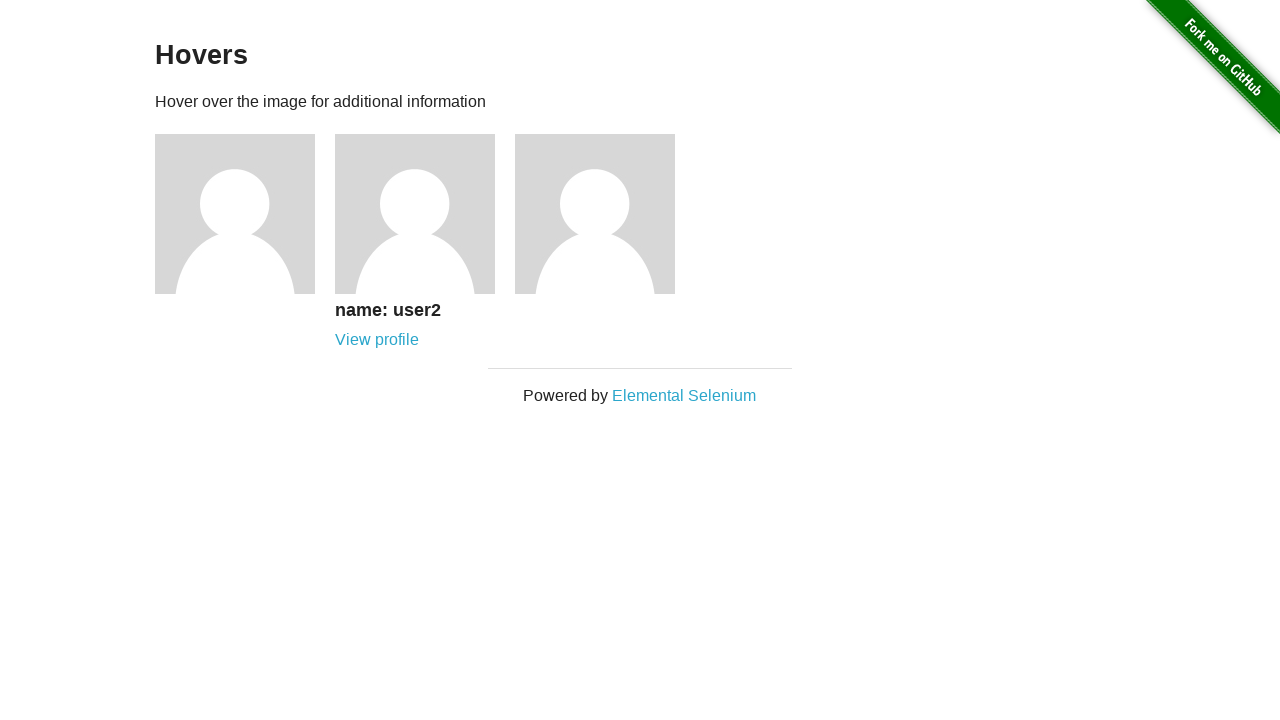

Located image element within figure
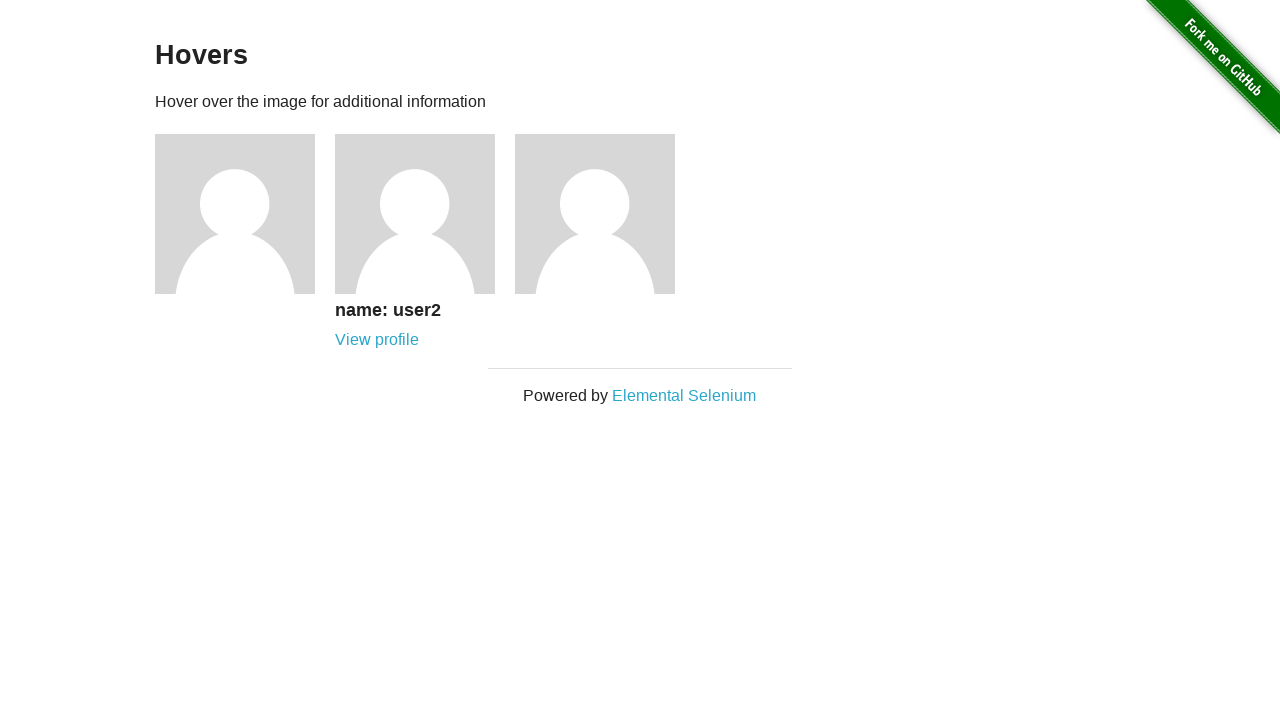

Hovered over image to reveal hidden user caption at (595, 214) on .figure >> nth=2 >> img
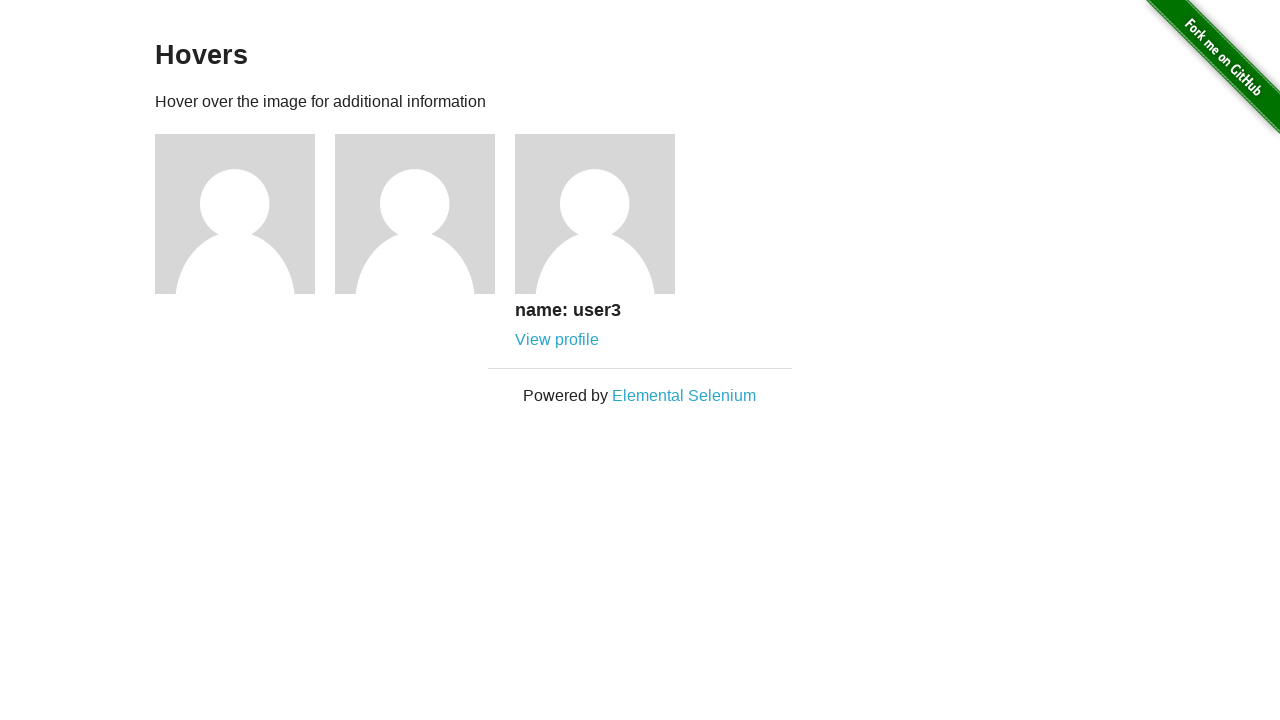

Waited for hover effect to be visible
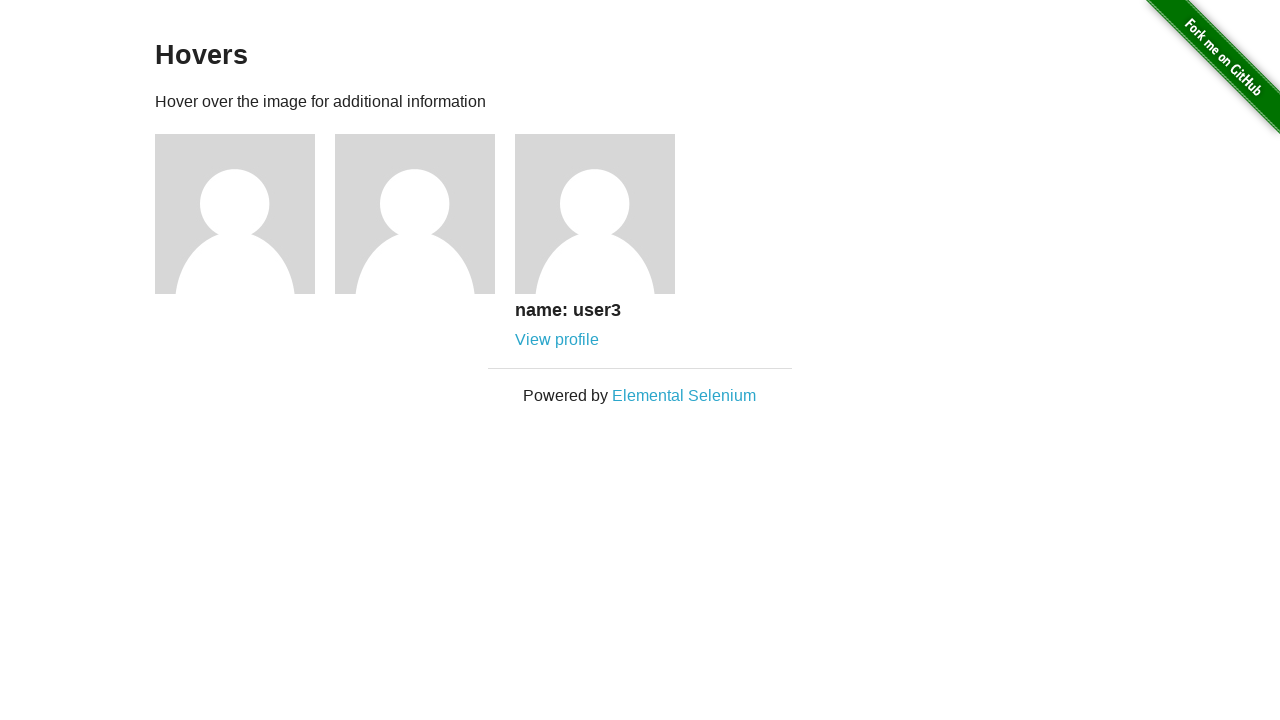

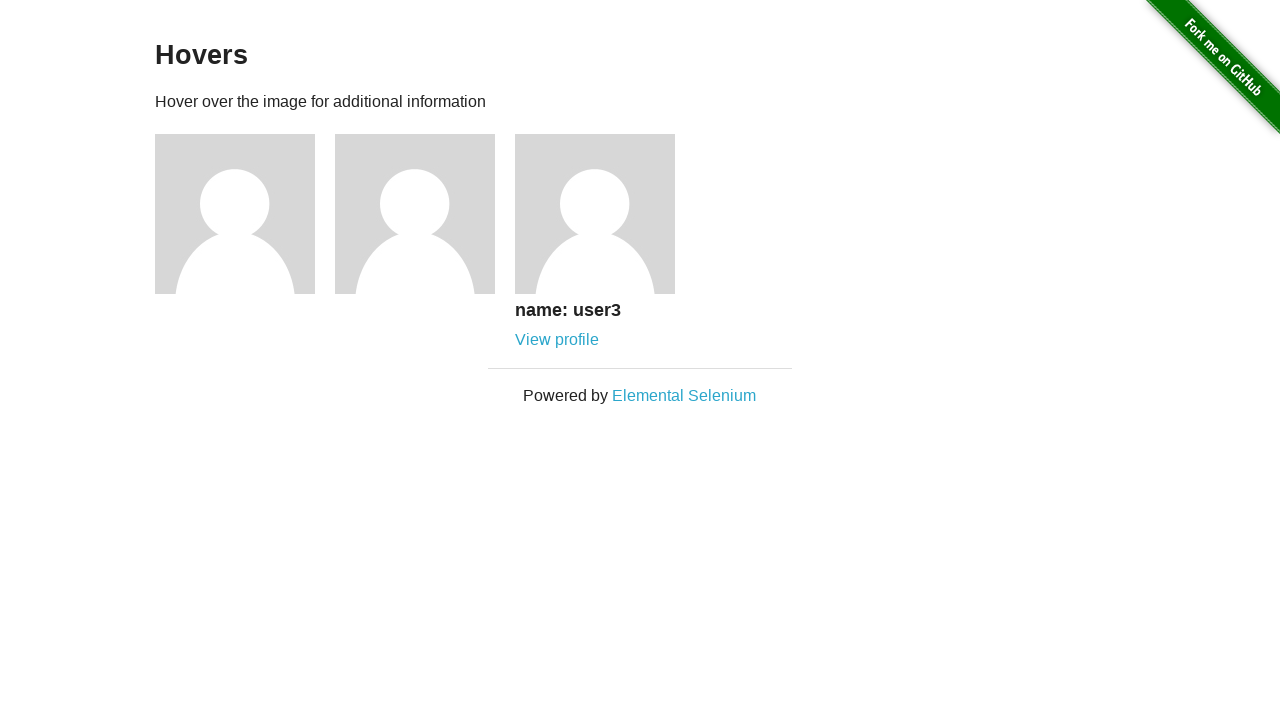